Tests a more resilient approach to handling multiple windows by storing the first window handle before clicking a link, then finding the new window by comparing handles, and switching between them.

Starting URL: http://the-internet.herokuapp.com/windows

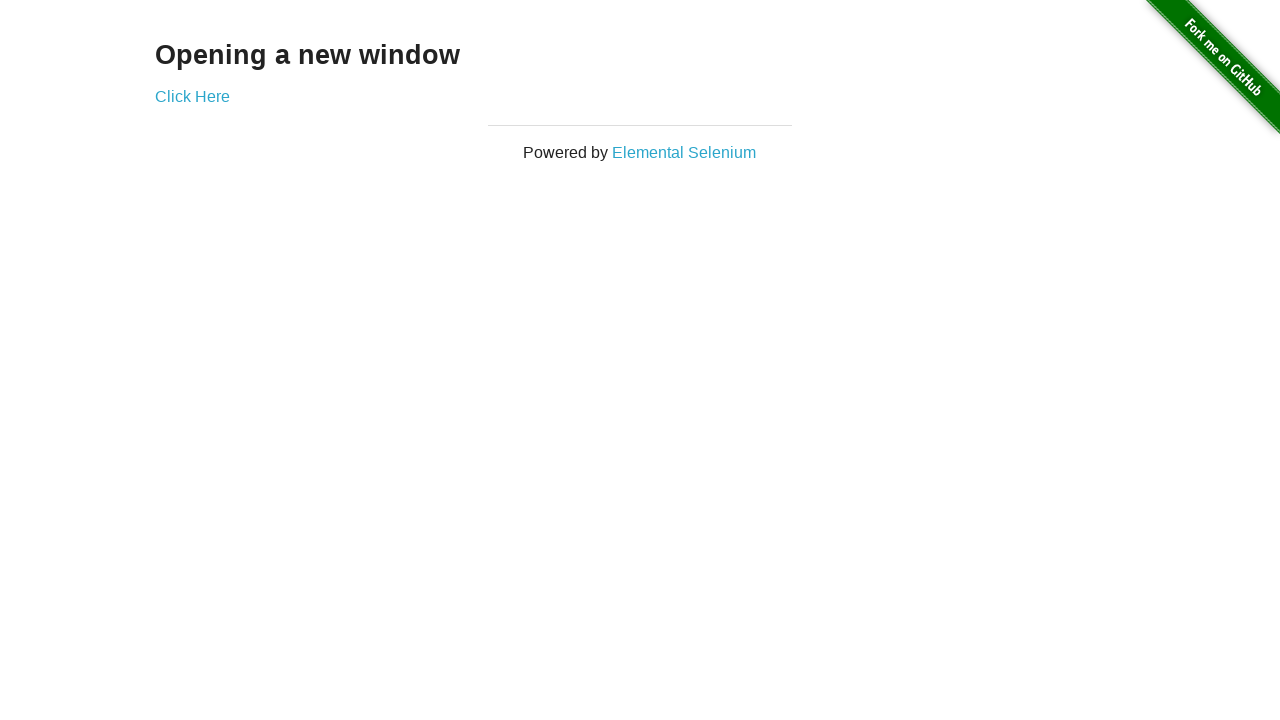

Stored reference to the first page
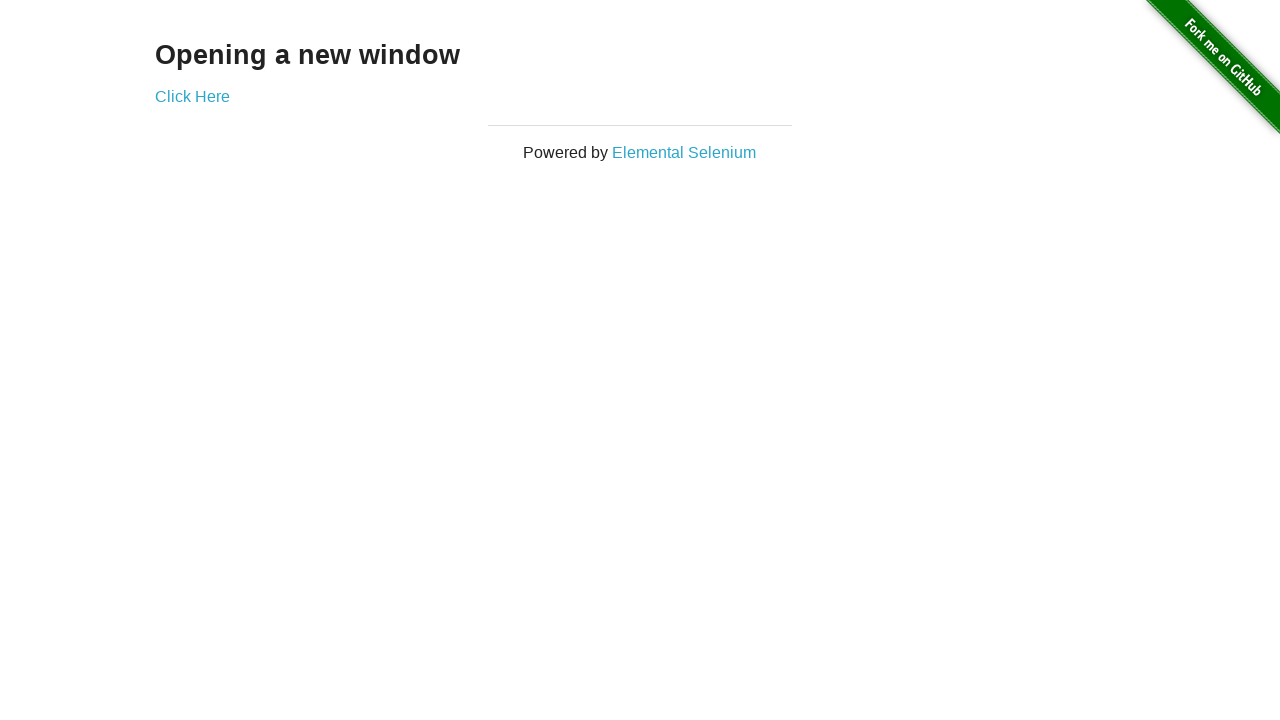

Clicked link to open a new window at (192, 96) on .example a
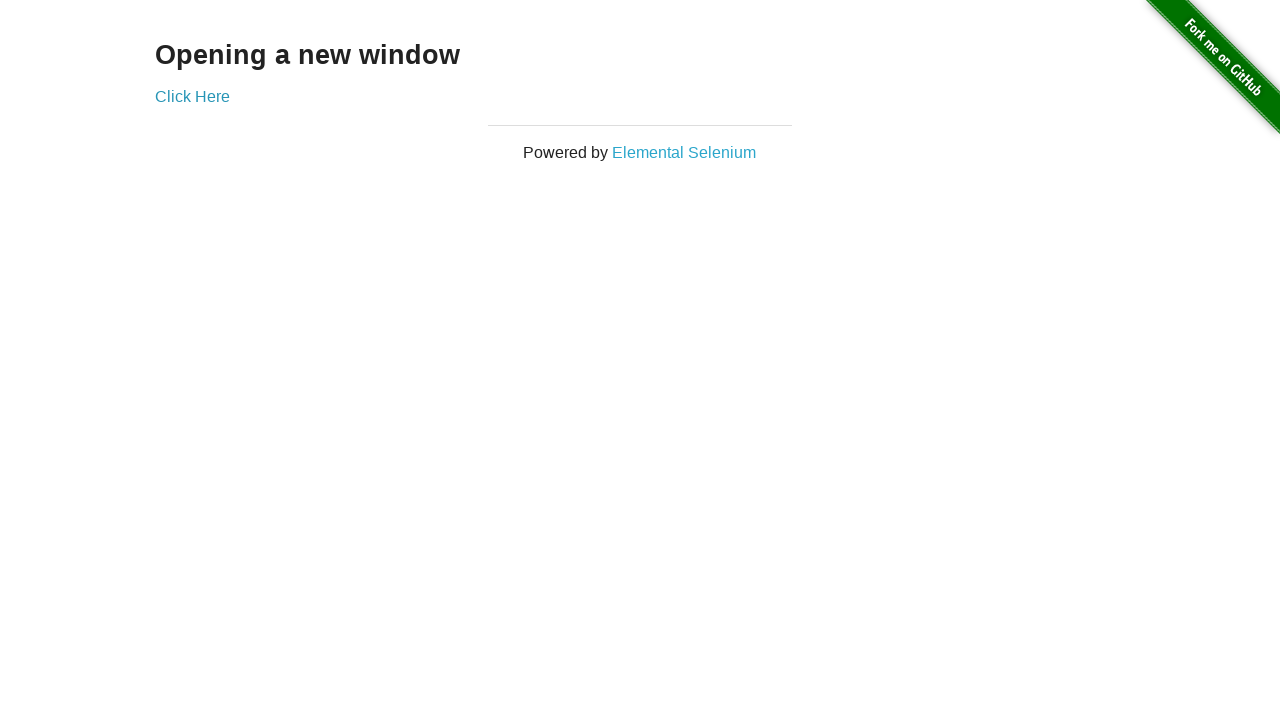

Captured the new page object
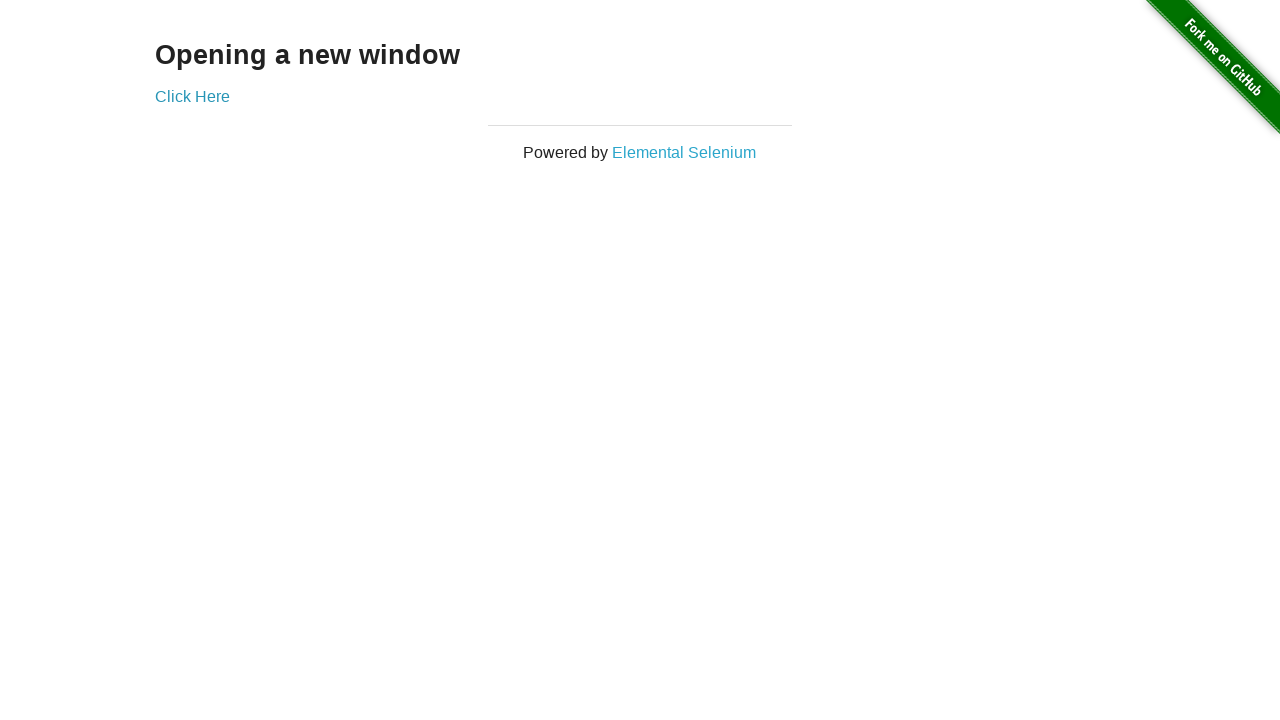

New page finished loading
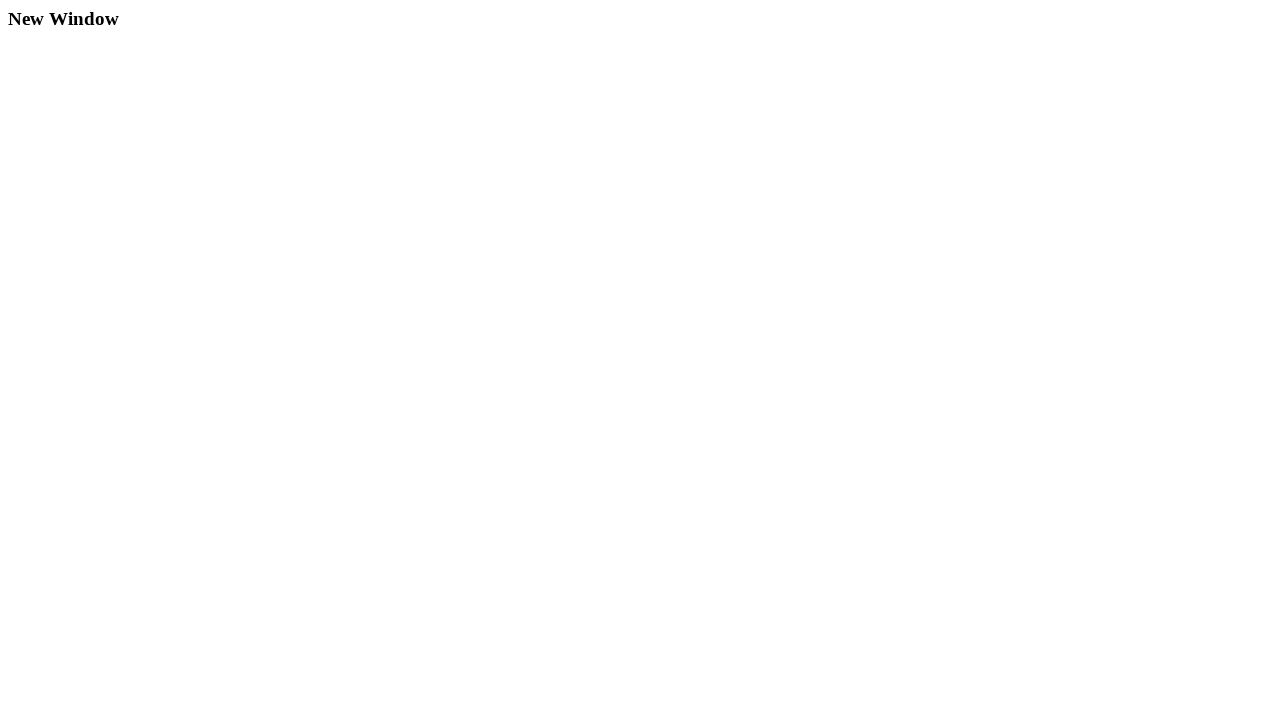

Verified original window title is not 'New Window'
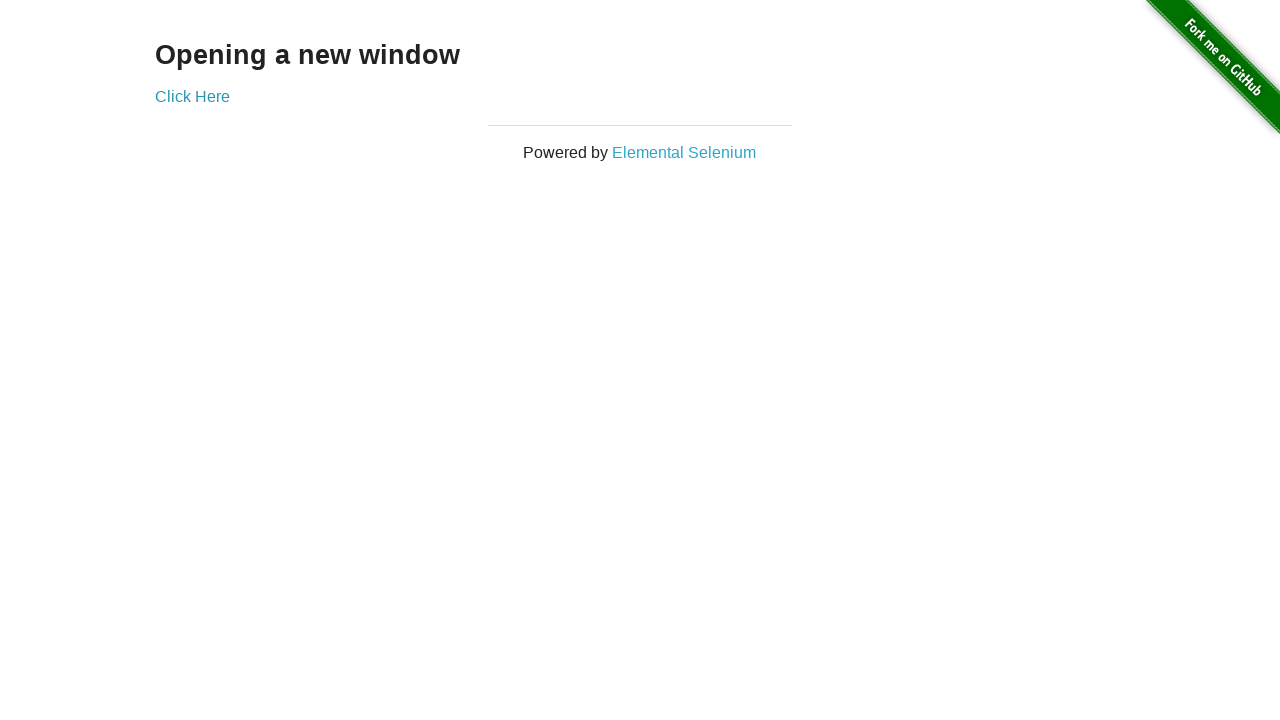

Verified new window title is 'New Window'
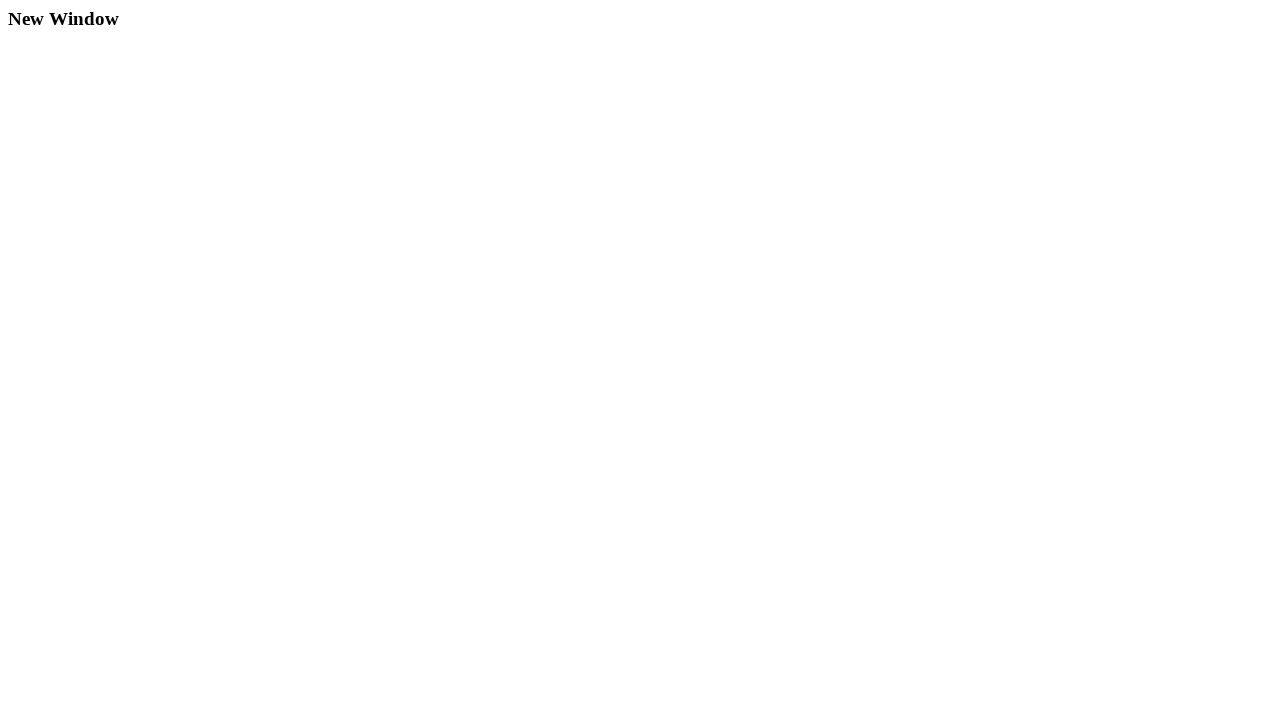

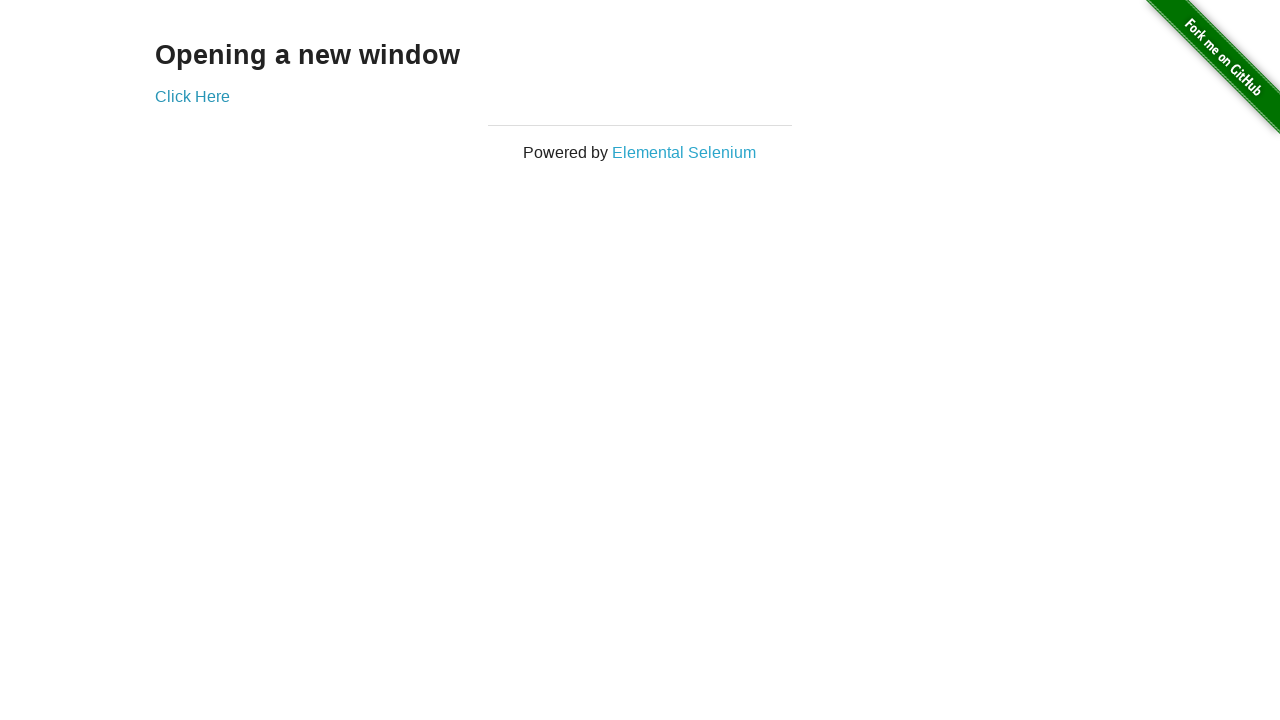